Tests selecting an option from dropdown by value attribute and verifies the selection is applied

Starting URL: https://the-internet.herokuapp.com/dropdown

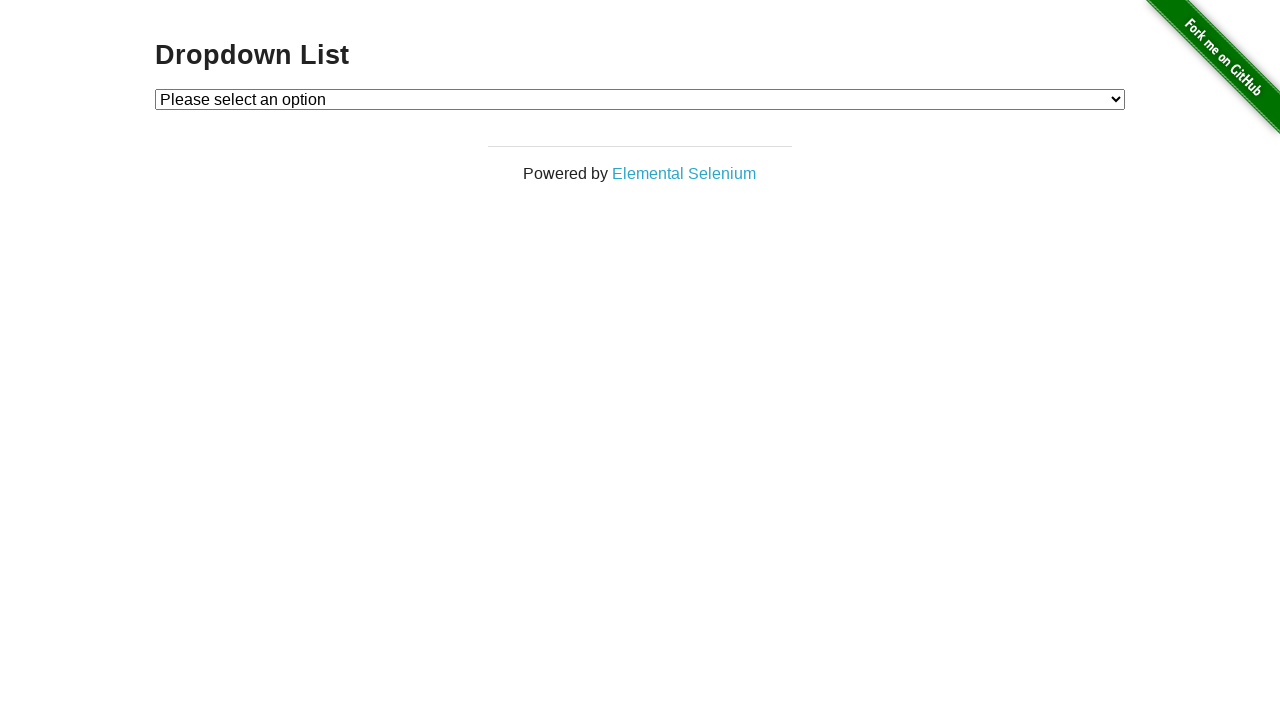

Navigated to dropdown page
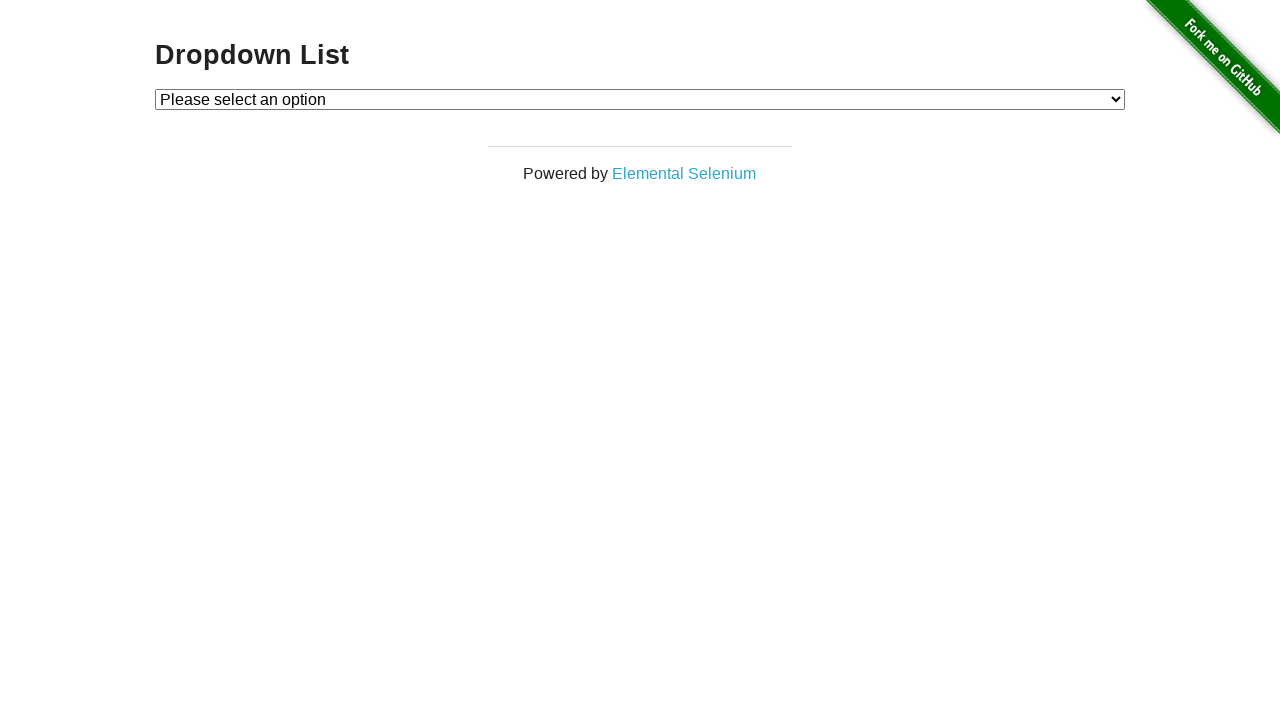

Selected option with value '2' from dropdown on #dropdown
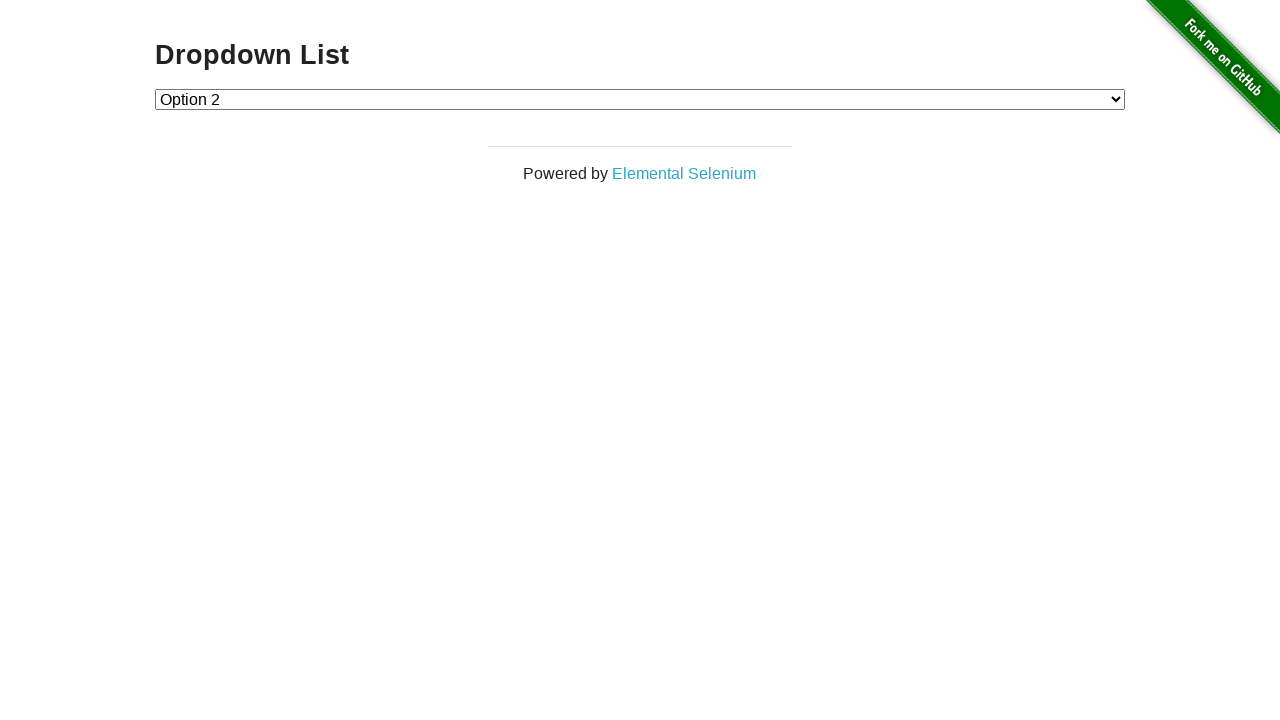

Retrieved text content of selected option
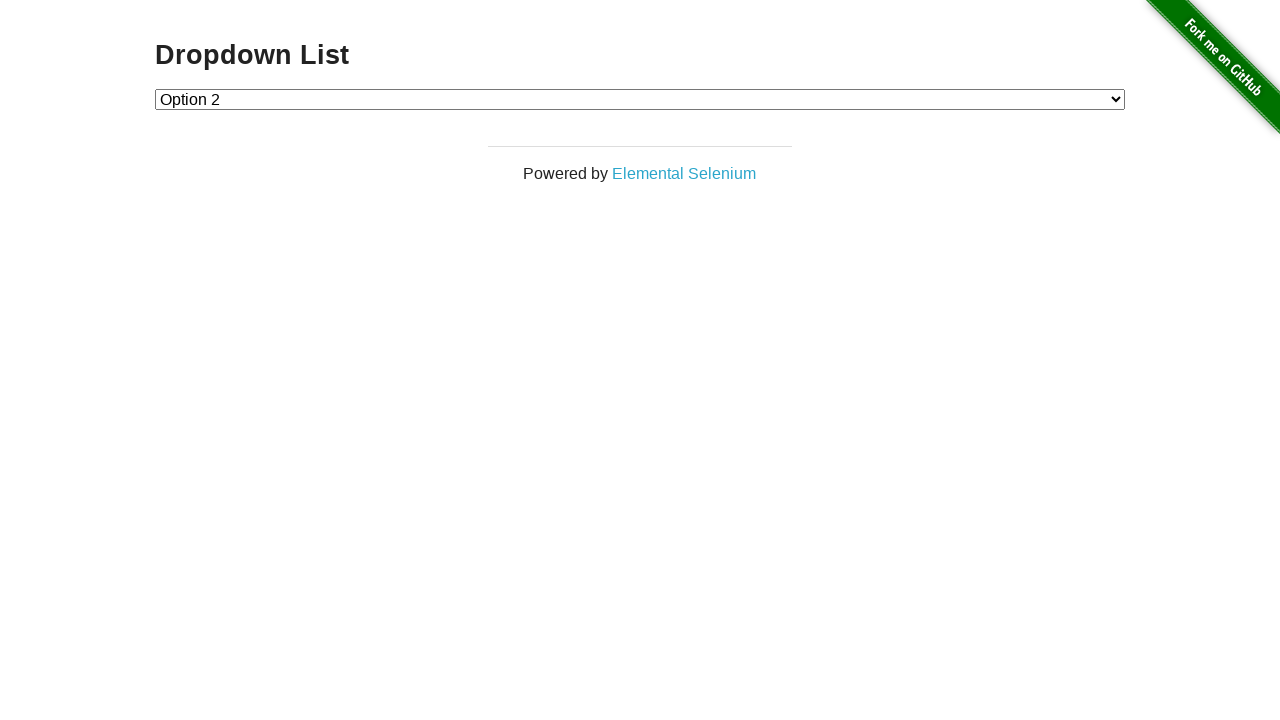

Verified selected option contains 'Option 2'
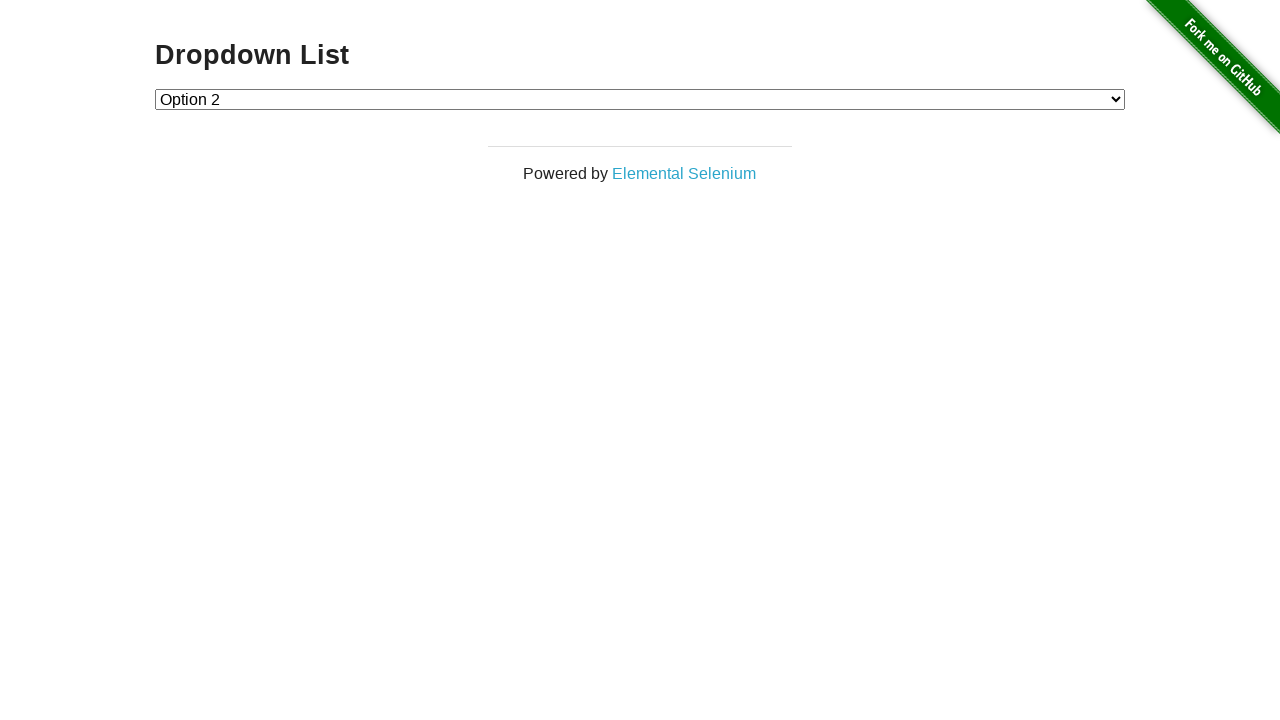

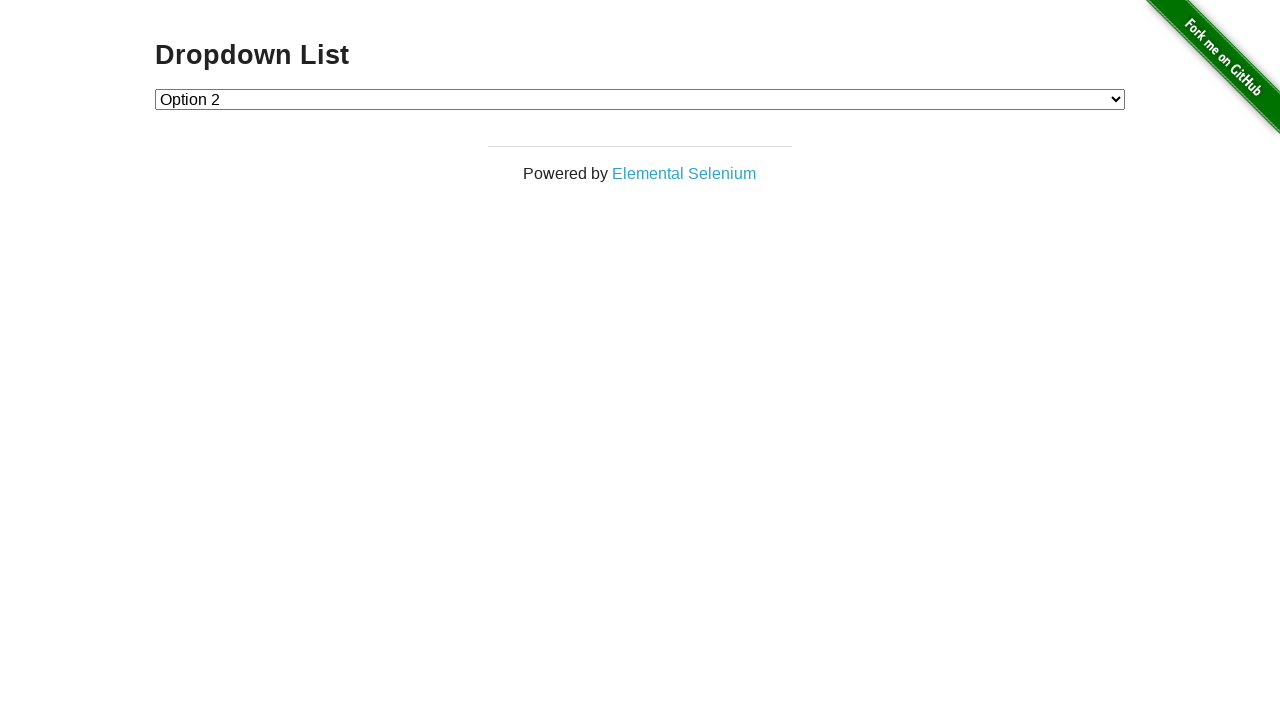